Tests inserting a date into the date input field in the appointment form.

Starting URL: https://test-a-pet.vercel.app/

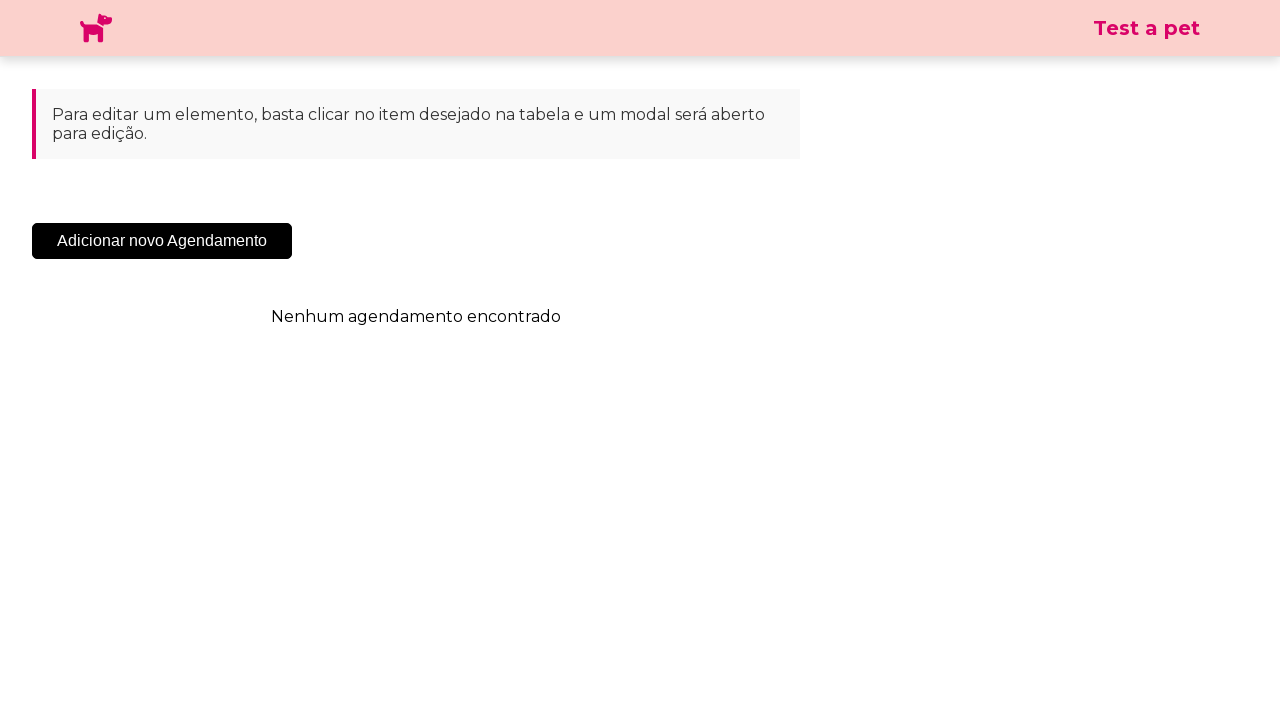

Clicked 'Add New Appointment' button at (162, 241) on .sc-cHqXqK.kZzwzX
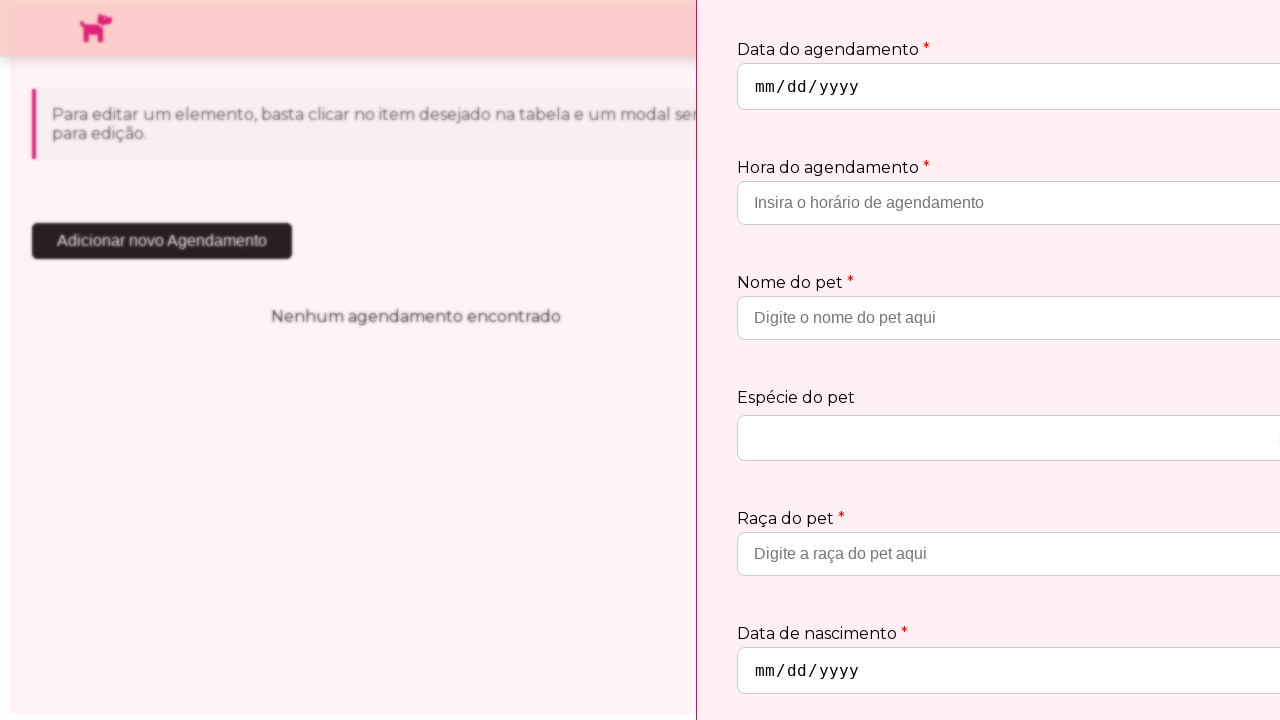

Appointment form modal appeared
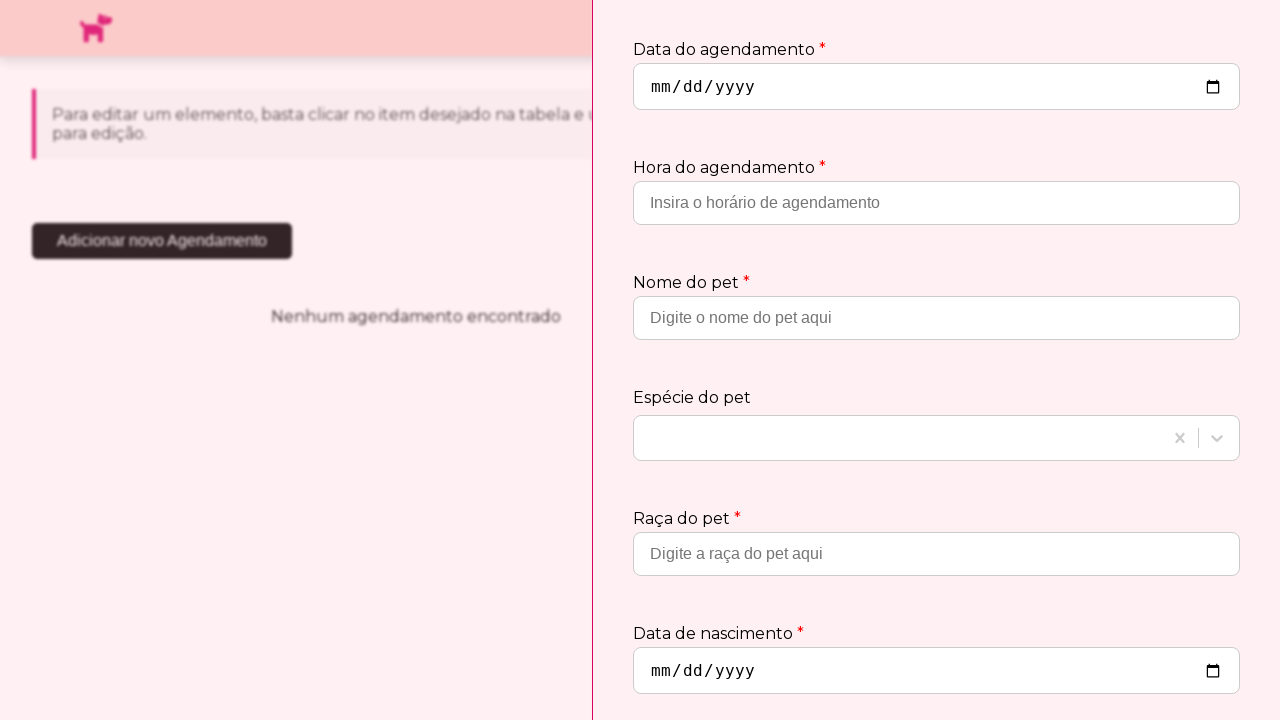

Inserted date '2030-10-10' into the date input field on input[type='date']
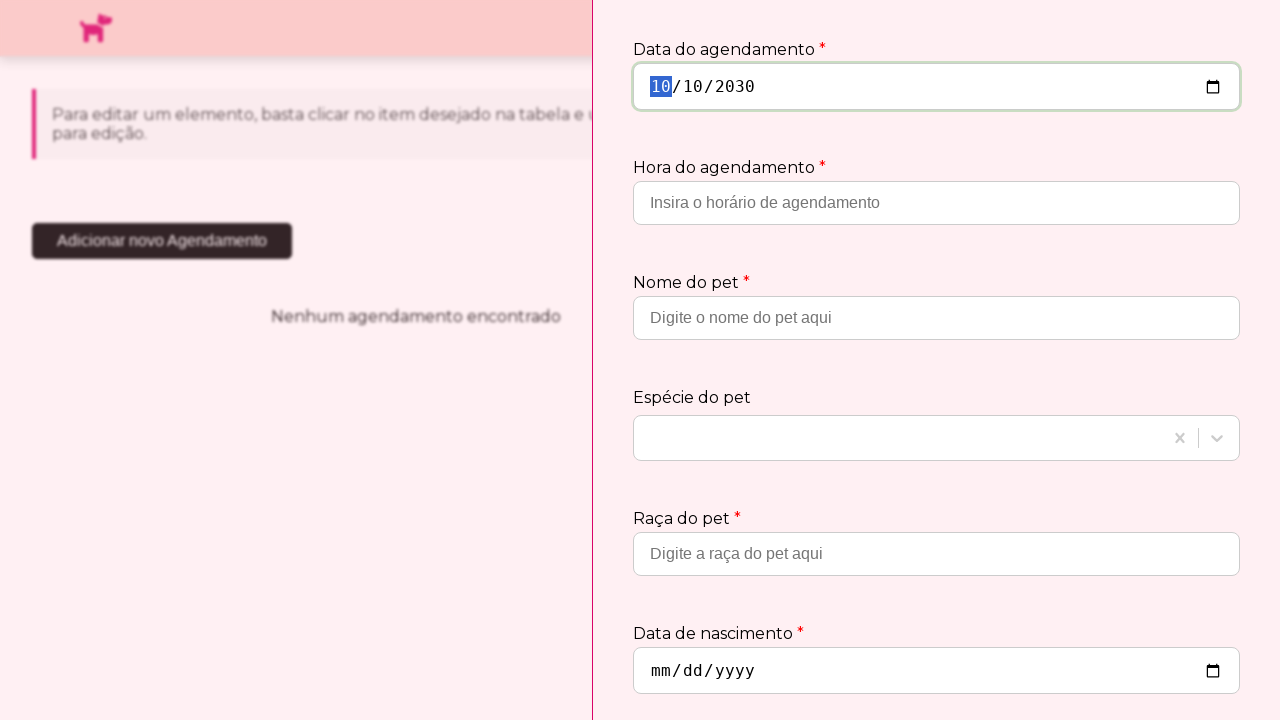

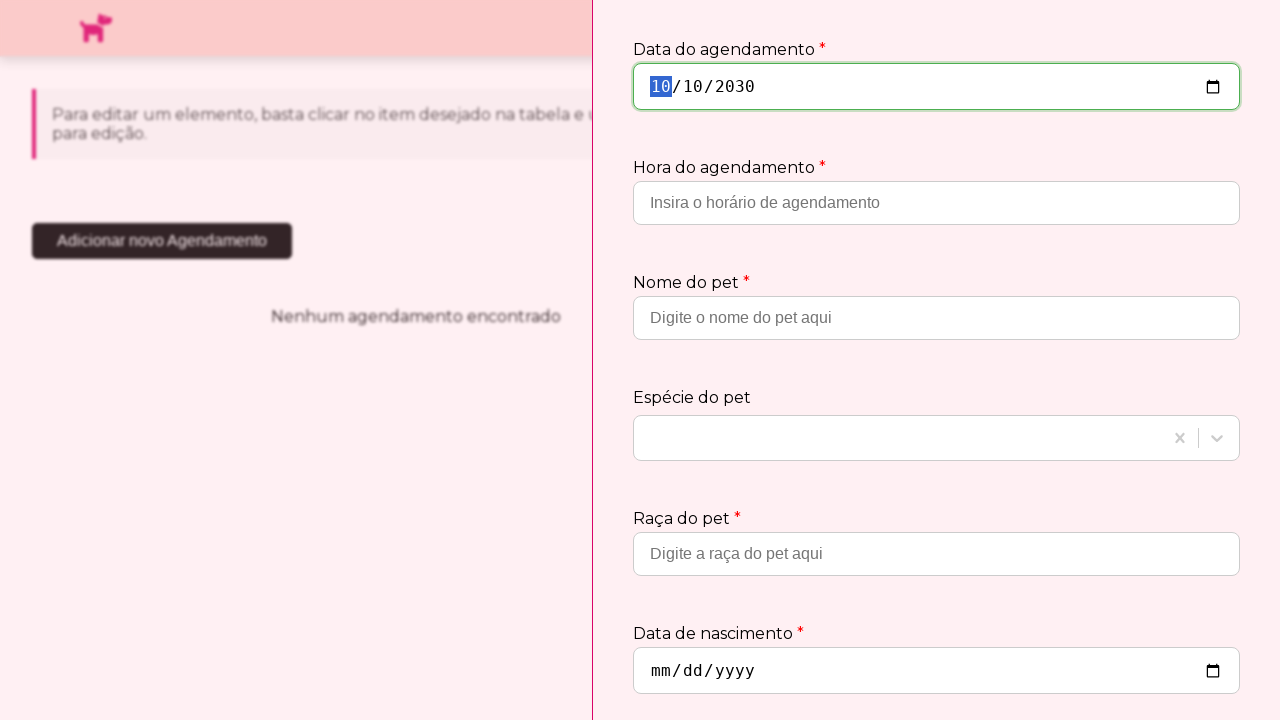